Tests submitting a contact form on a toast recipes website by navigating to the contact page and filling out all form fields including first name, surname, email, password fields, and selecting how the user found the site.

Starting URL: https://andrewsoden.github.io/toast_recipes/#/

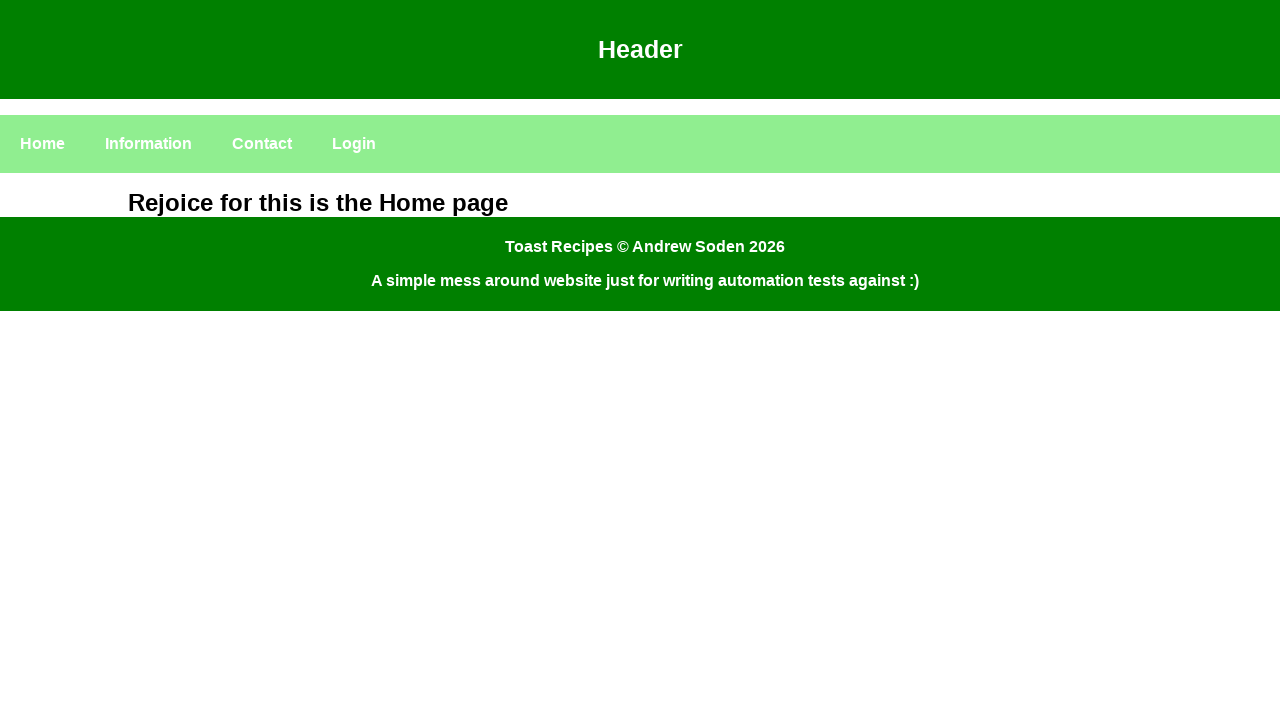

Clicked Contact navigation link at (262, 144) on text=Contact
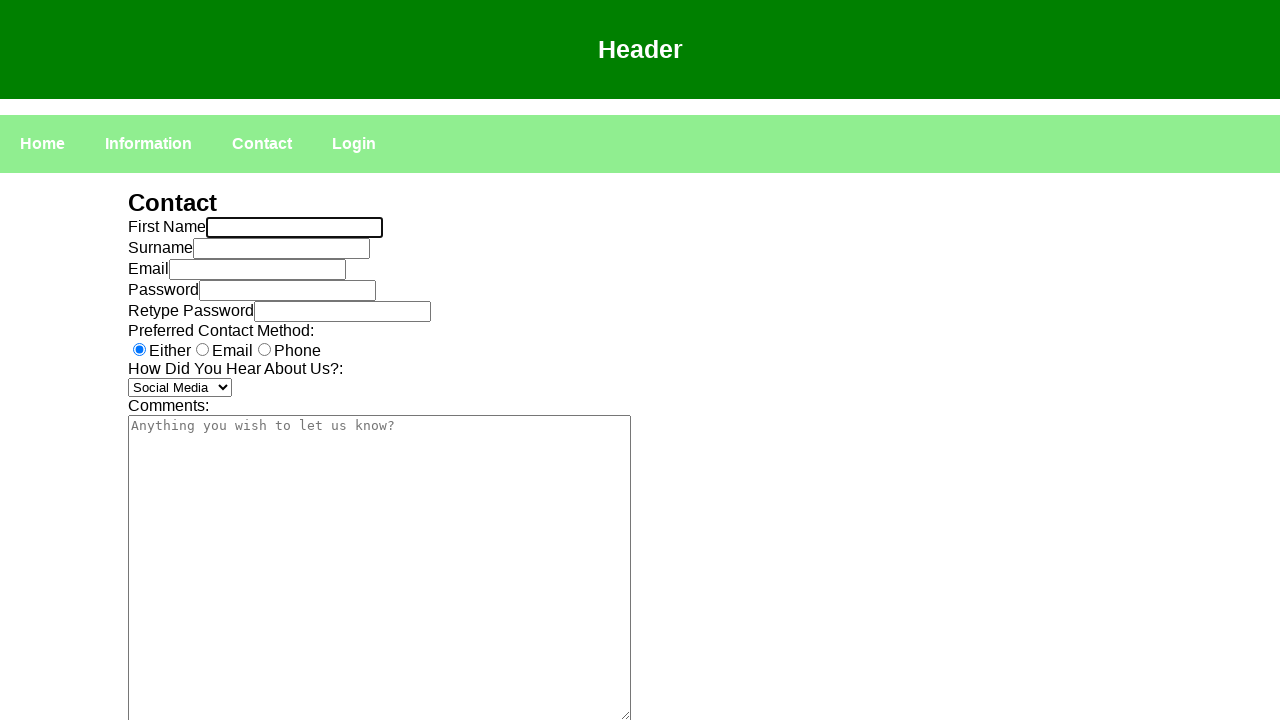

Clicked first name field at (294, 228) on #root > div > div:nth-child(2) > div > div > form > div > div > div:nth-child(1)
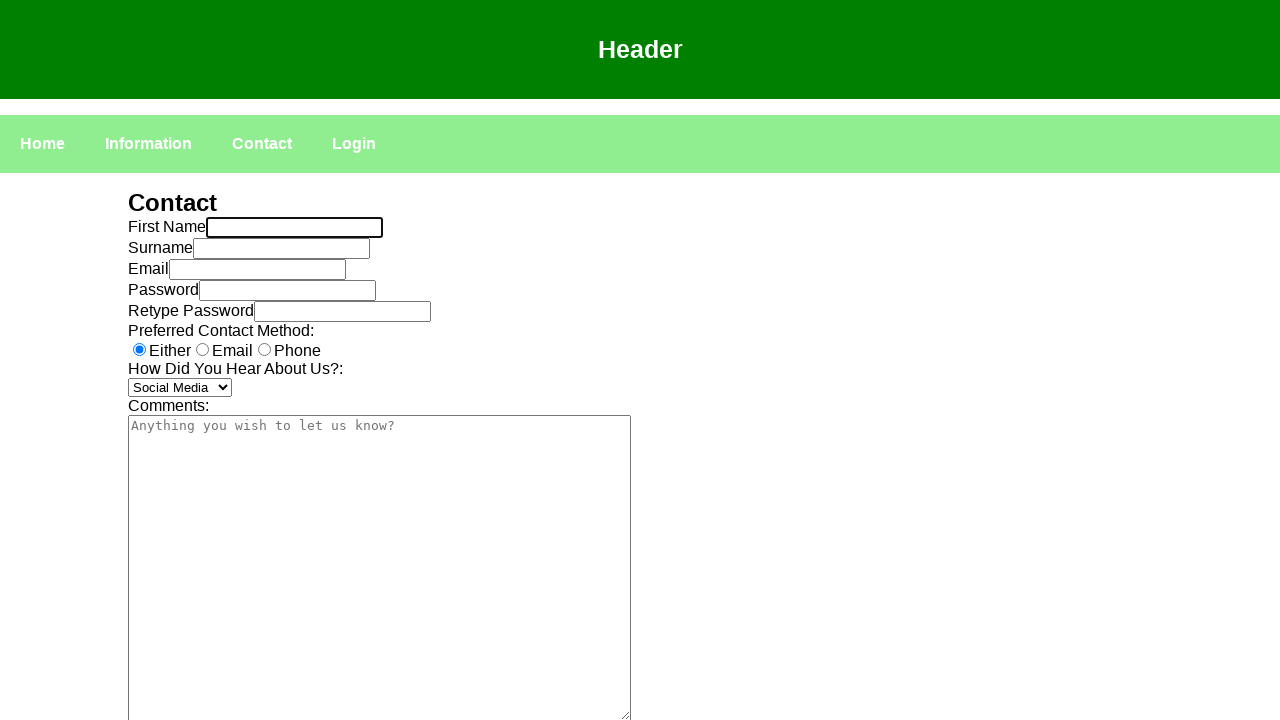

Filled first name field with 'Doctor' on #root > div > div:nth-child(2) > div > div > form > div > div > div:nth-child(1)
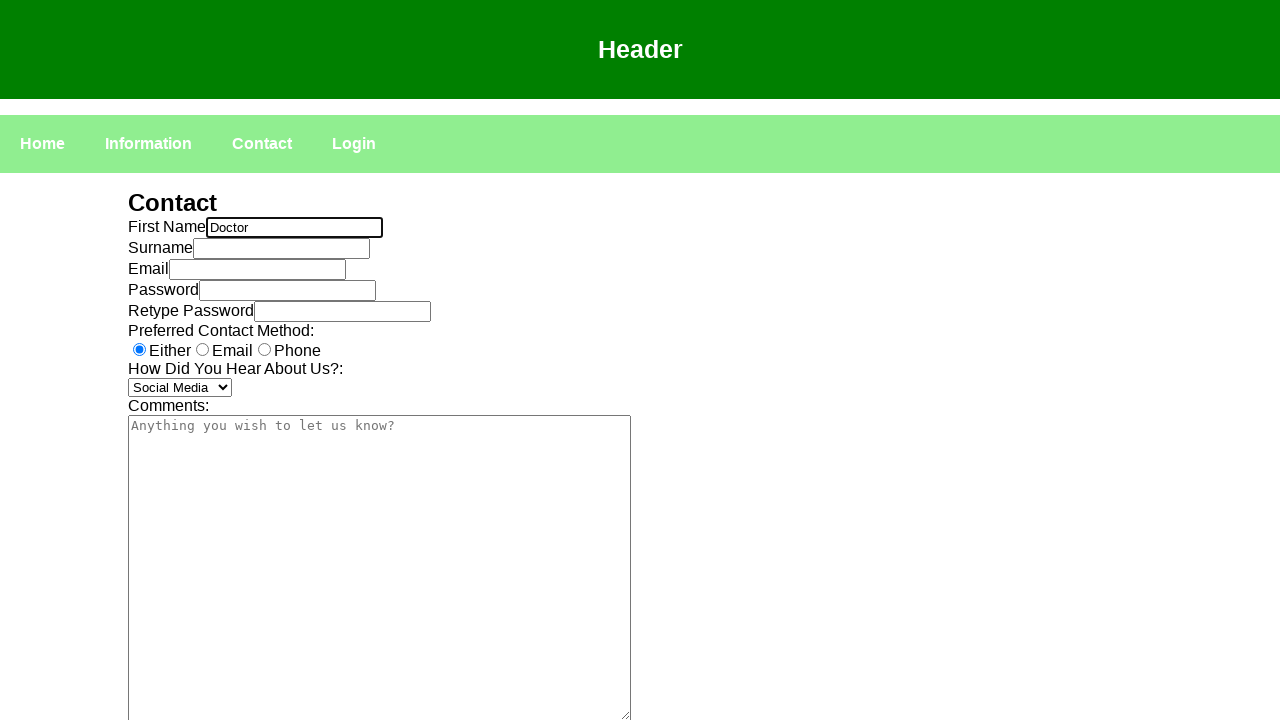

Clicked surname field at (282, 248) on #root > div > div:nth-child(2) > div > div > form > div > div > div:nth-child(2)
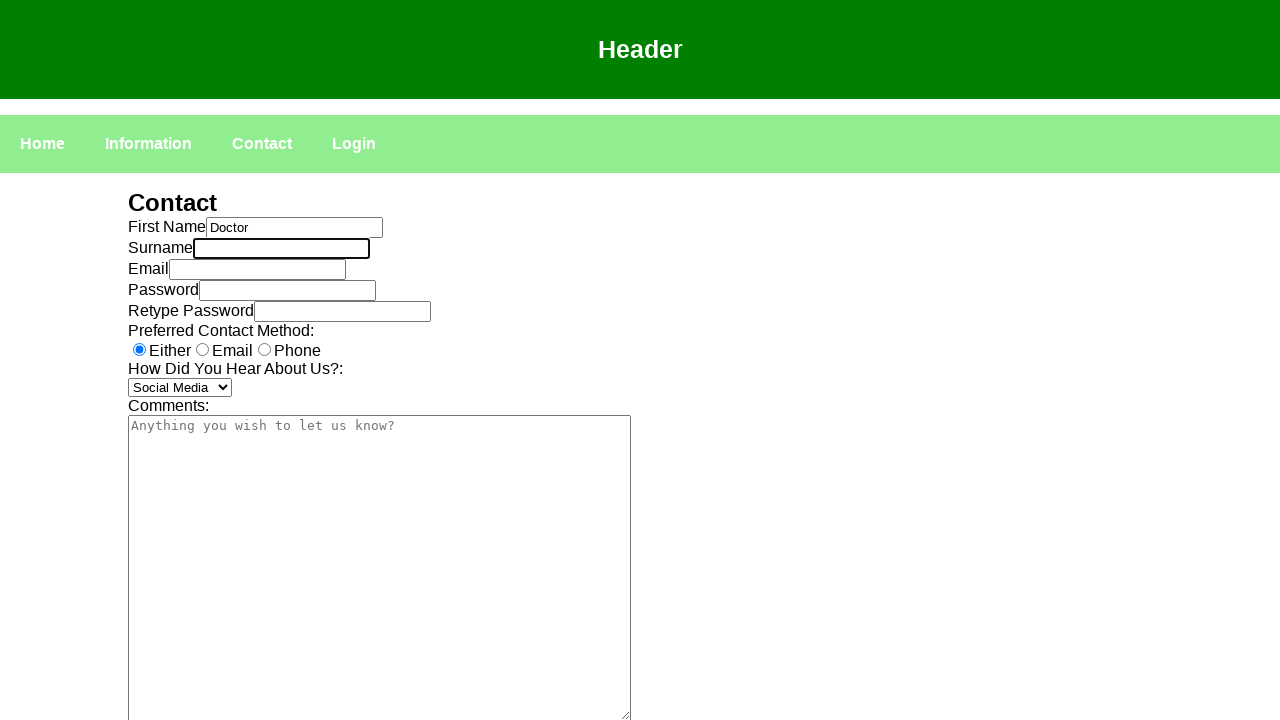

Filled surname field with 'Tester' on #root > div > div:nth-child(2) > div > div > form > div > div > div:nth-child(2)
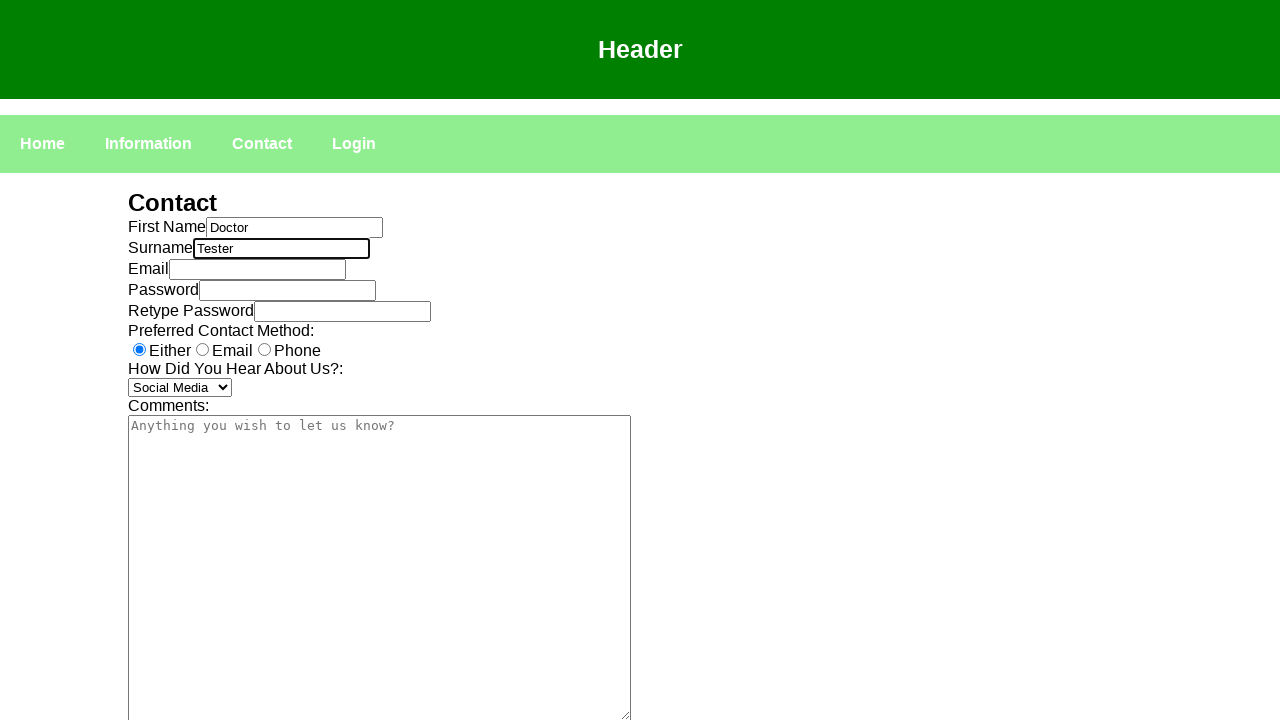

Clicked email field at (258, 270) on #root > div > div:nth-child(2) > div > div > form > div > div > div:nth-child(3)
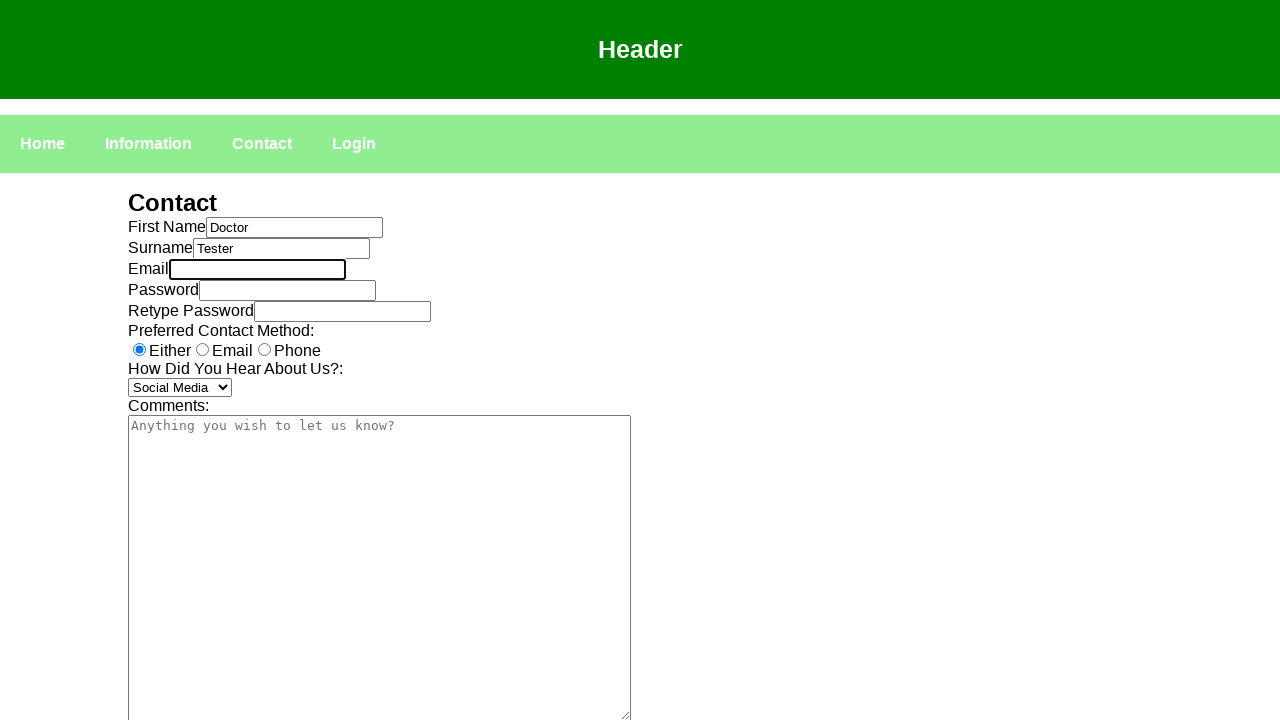

Filled email field with 'thetester@test.com.au' on #root > div > div:nth-child(2) > div > div > form > div > div > div:nth-child(3)
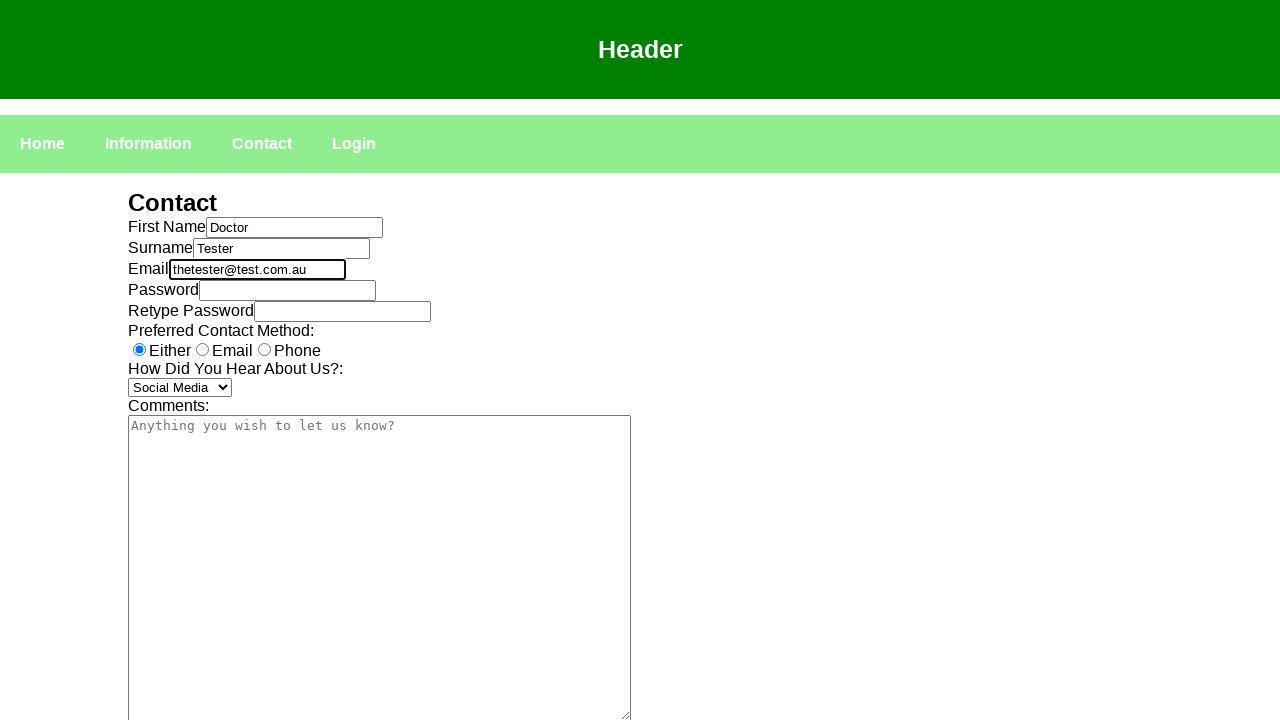

Clicked password field at (288, 290) on #root > div > div:nth-child(2) > div > div > form > div > div > div:nth-child(4)
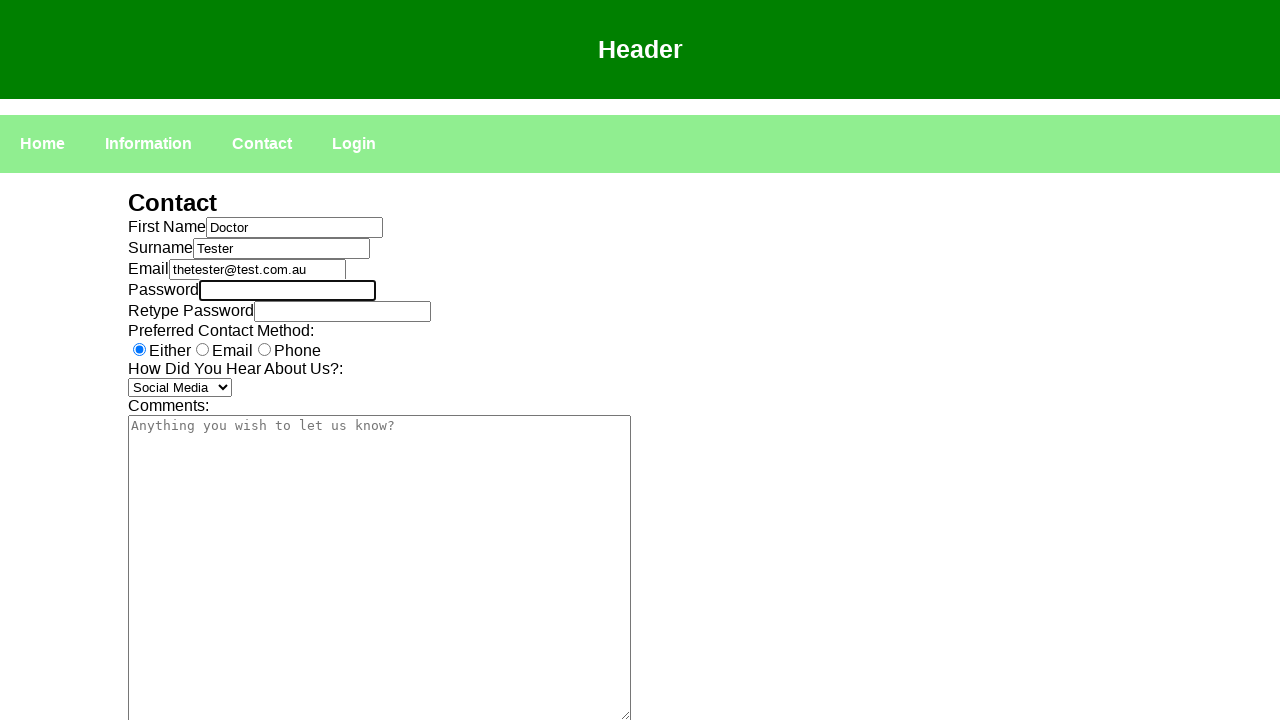

Filled password field with 'secret2019' on #root > div > div:nth-child(2) > div > div > form > div > div > div:nth-child(4)
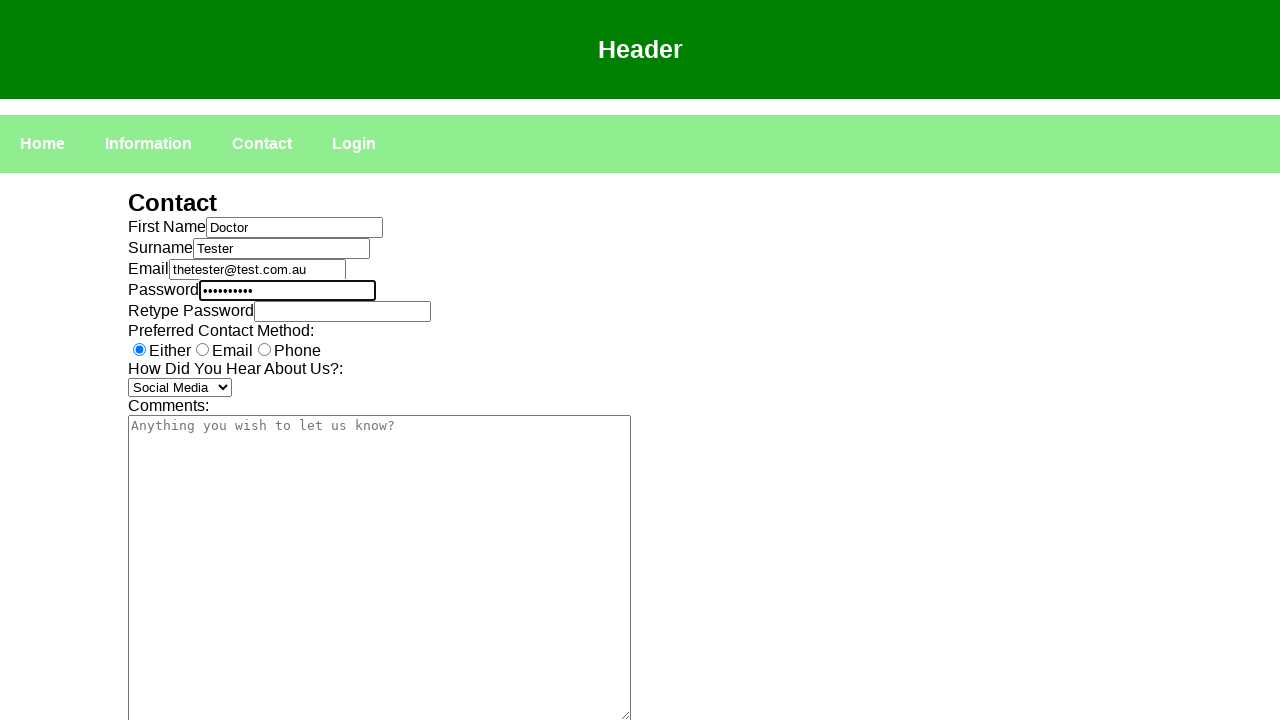

Clicked re-enter password field at (342, 312) on #root > div > div:nth-child(2) > div > div > form > div > div > div:nth-child(5)
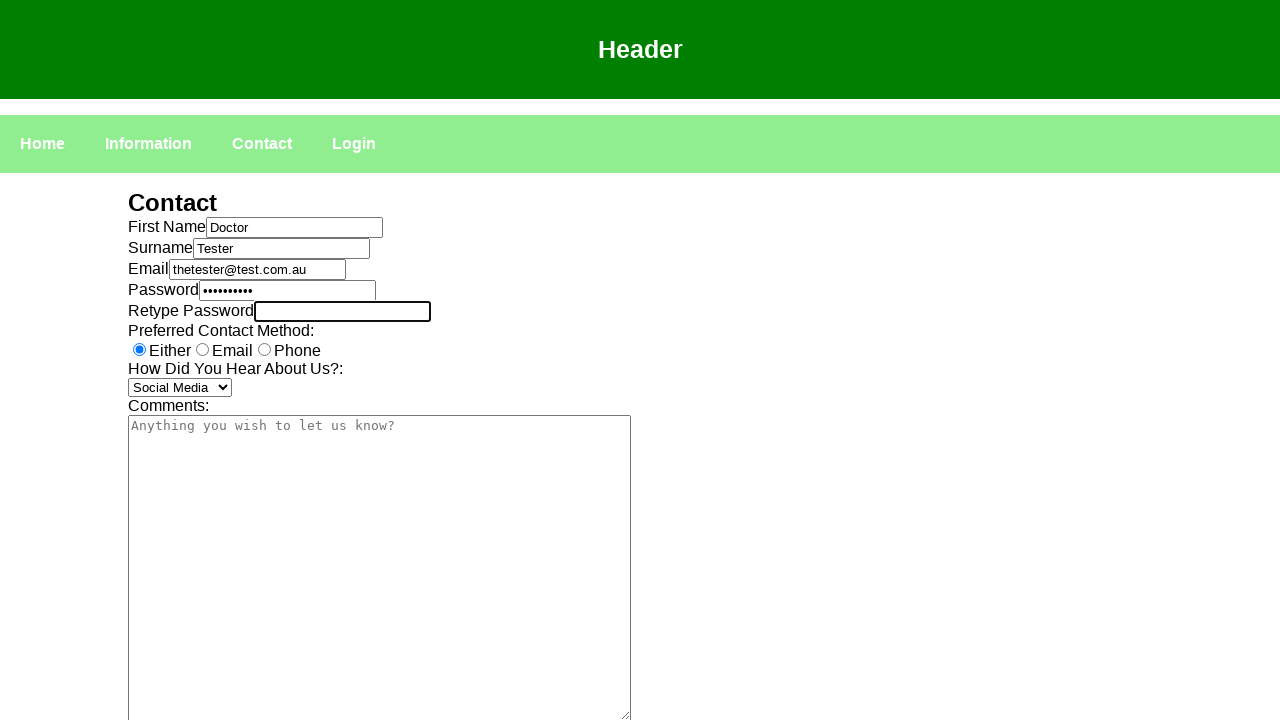

Filled re-enter password field with 'secret2019' on #root > div > div:nth-child(2) > div > div > form > div > div > div:nth-child(5)
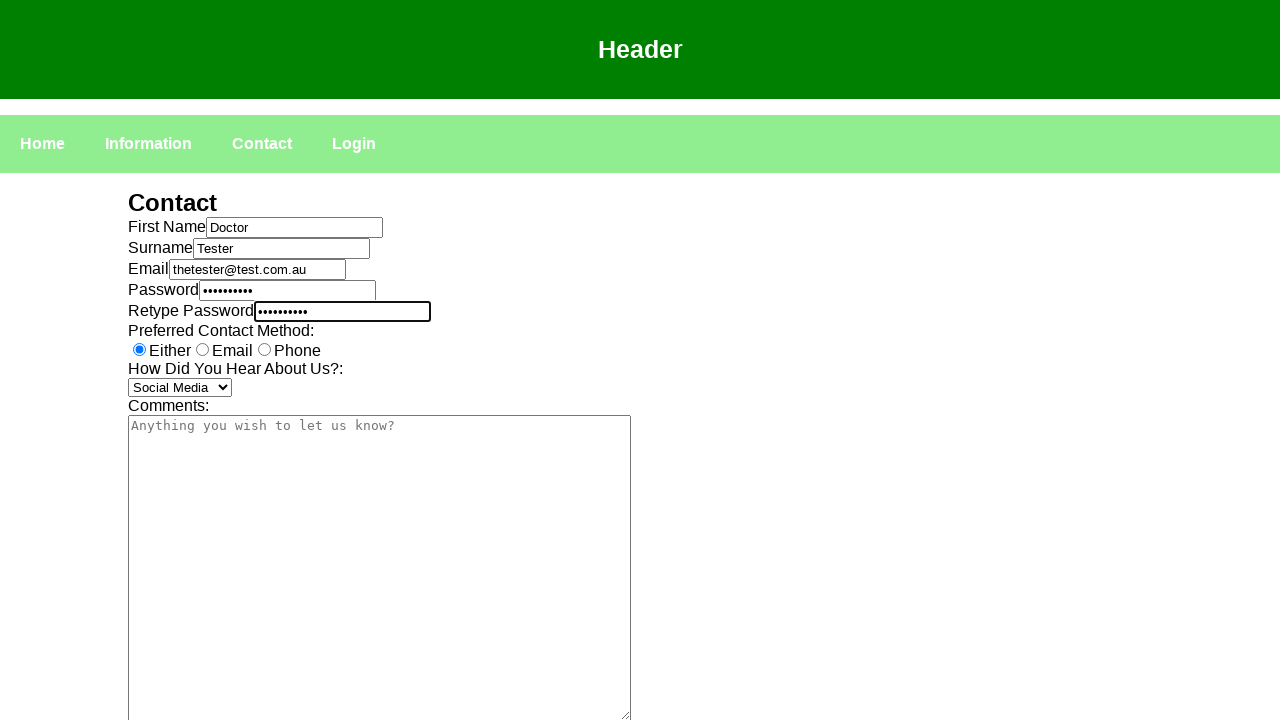

Selected 'Friends/family' from the 'How did you find us' dropdown on #root > div > div:nth-child(2) > div > div > form > div > div > div:nth-child(7)
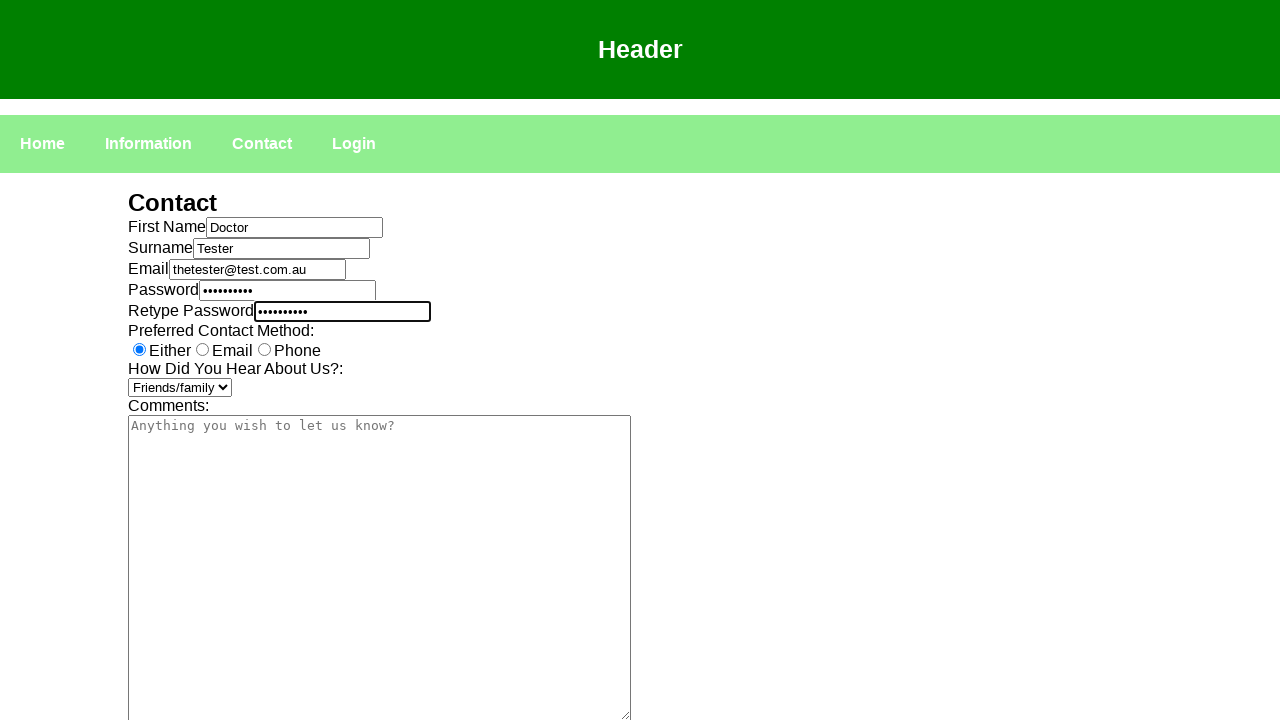

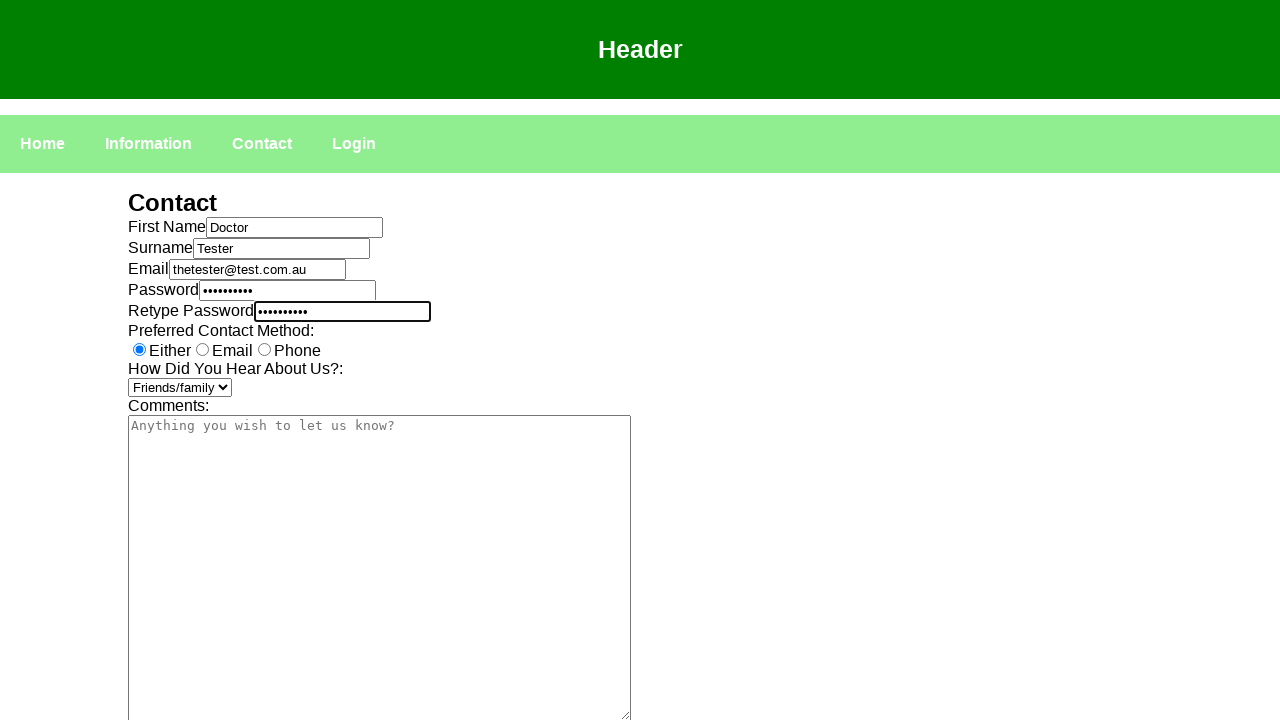